Tests that edits are saved when the input loses focus (blur event)

Starting URL: https://demo.playwright.dev/todomvc

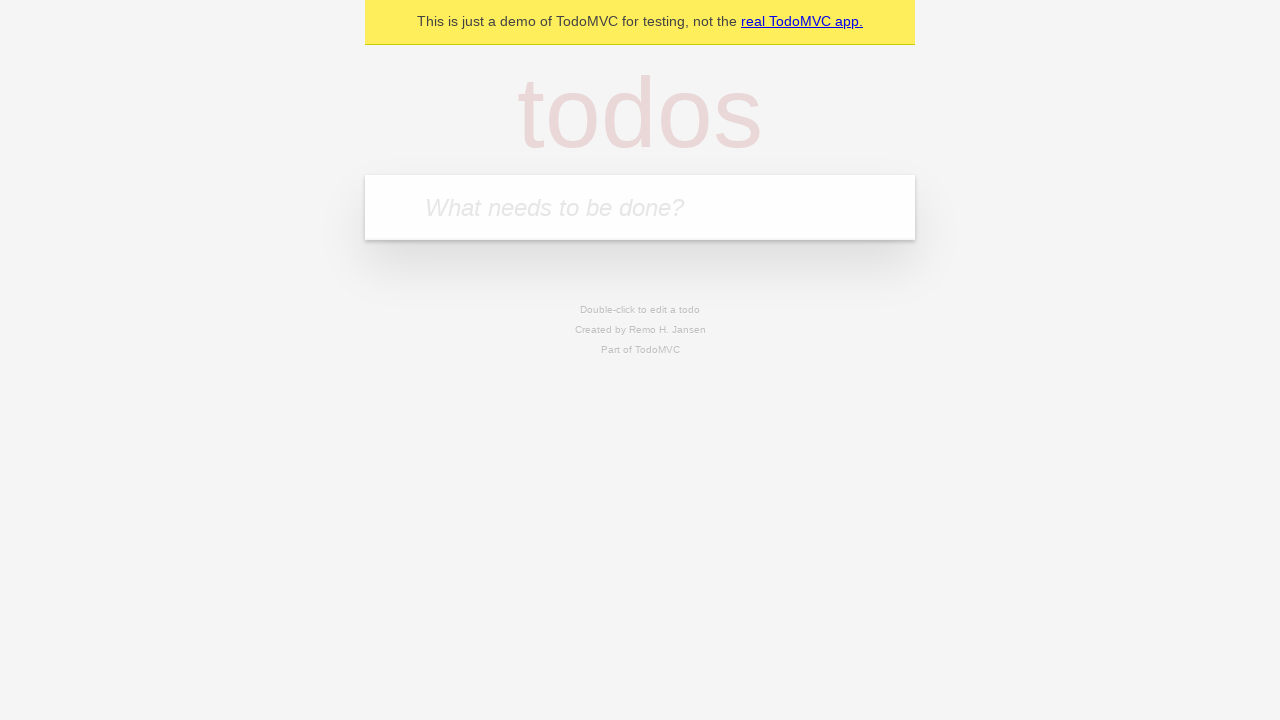

Filled input field with first todo 'buy some cheese' on internal:attr=[placeholder="What needs to be done?"i]
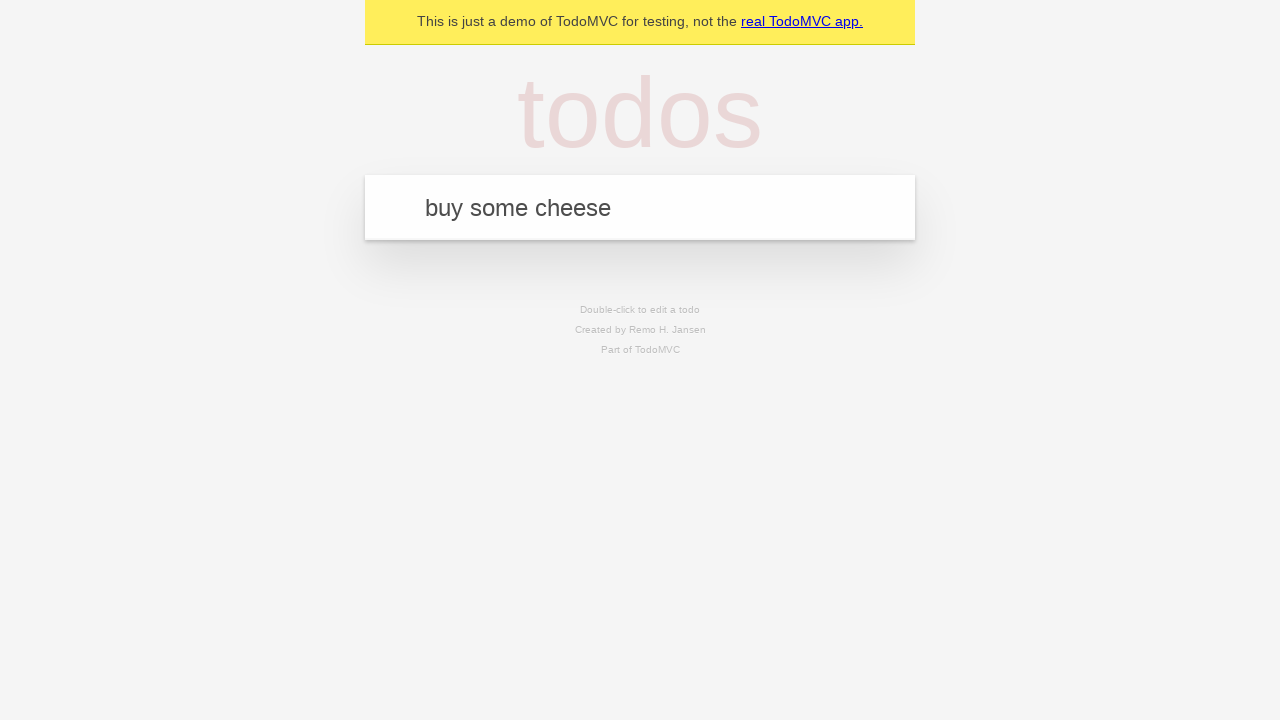

Pressed Enter to create first todo on internal:attr=[placeholder="What needs to be done?"i]
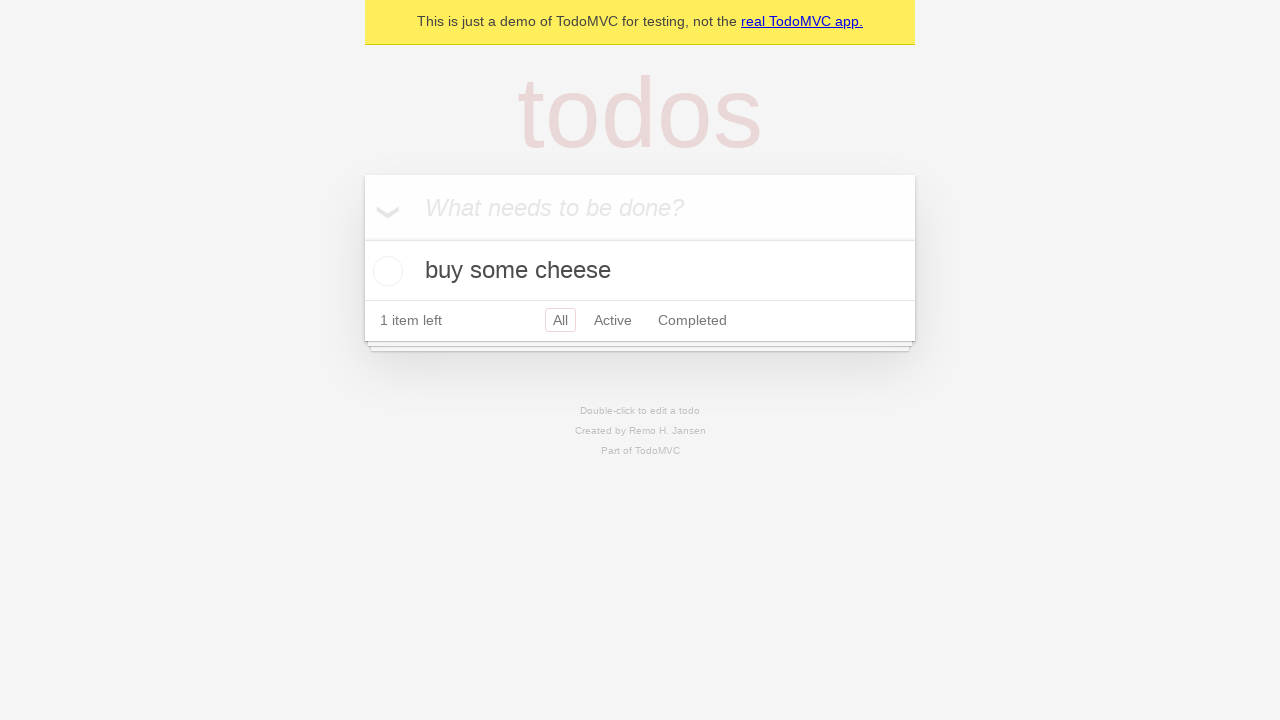

Filled input field with second todo 'feed the cat' on internal:attr=[placeholder="What needs to be done?"i]
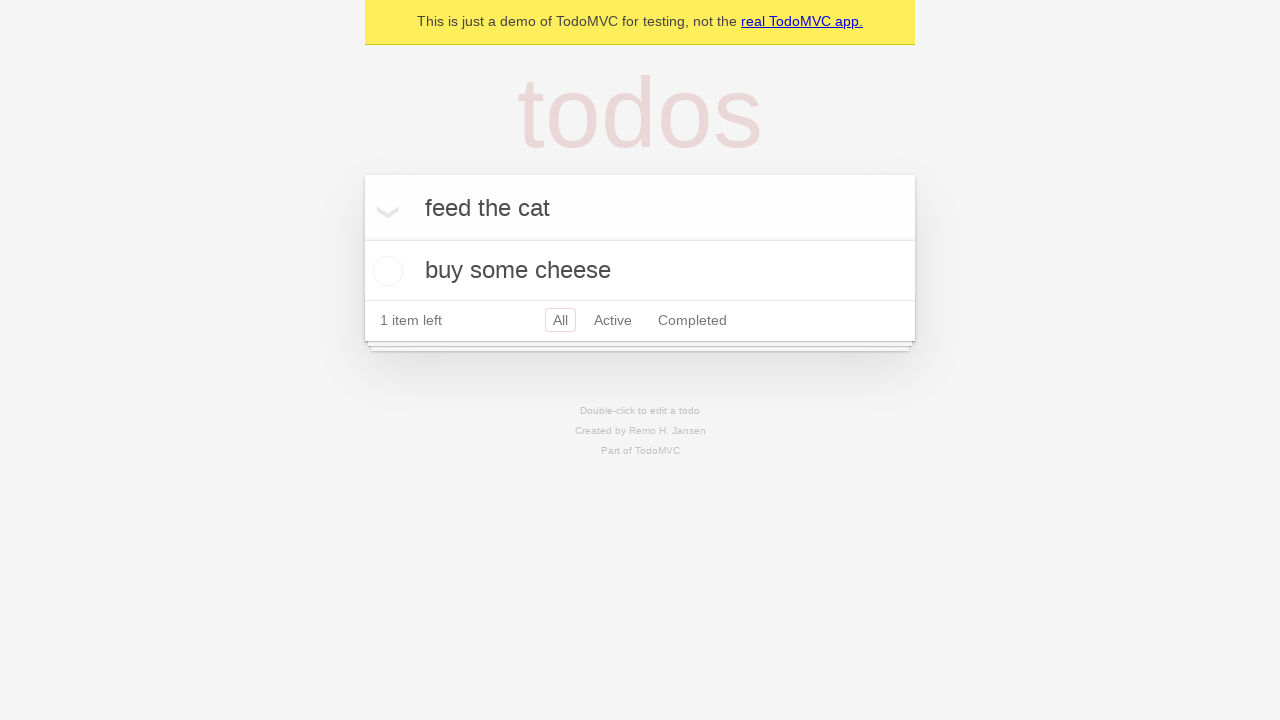

Pressed Enter to create second todo on internal:attr=[placeholder="What needs to be done?"i]
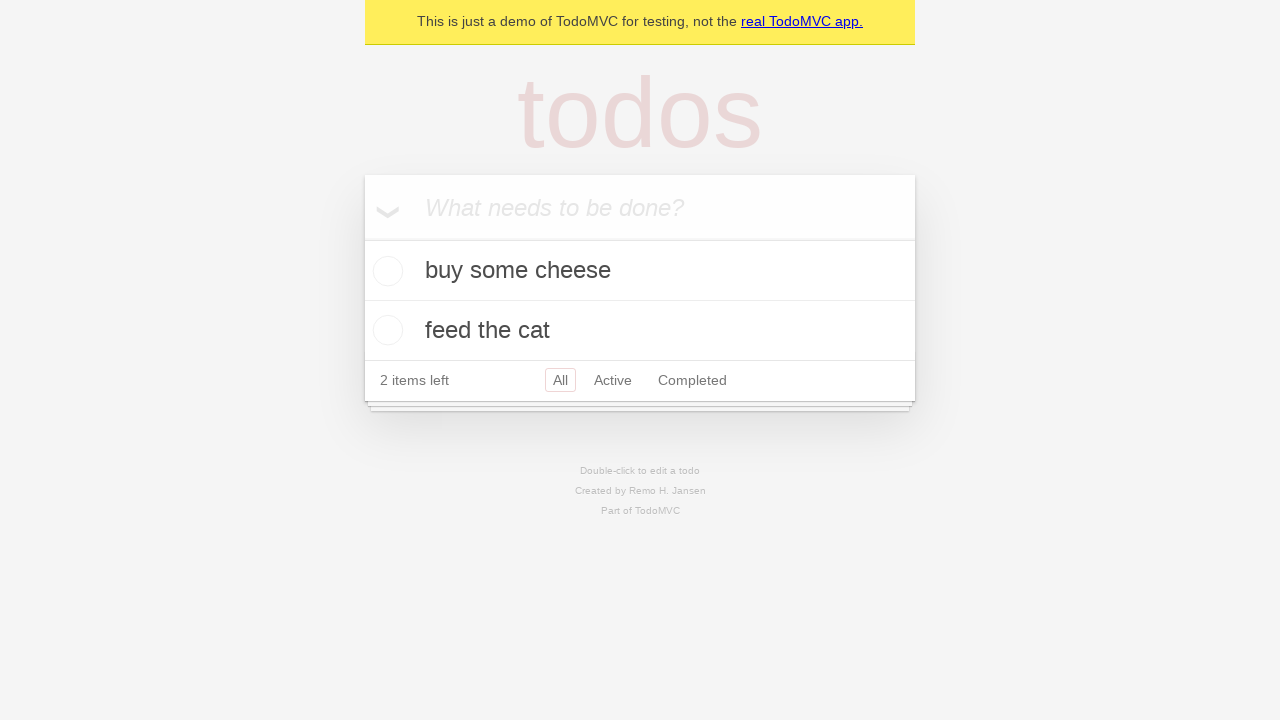

Filled input field with third todo 'book a doctors appointment' on internal:attr=[placeholder="What needs to be done?"i]
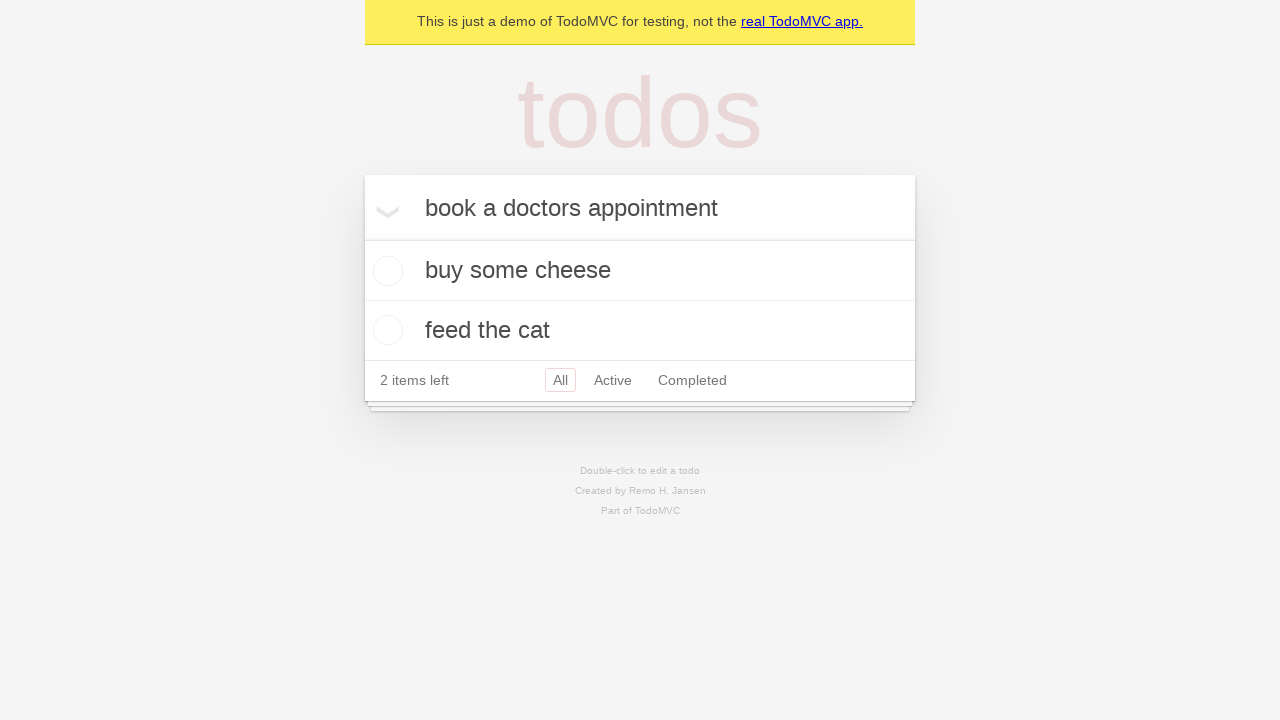

Pressed Enter to create third todo on internal:attr=[placeholder="What needs to be done?"i]
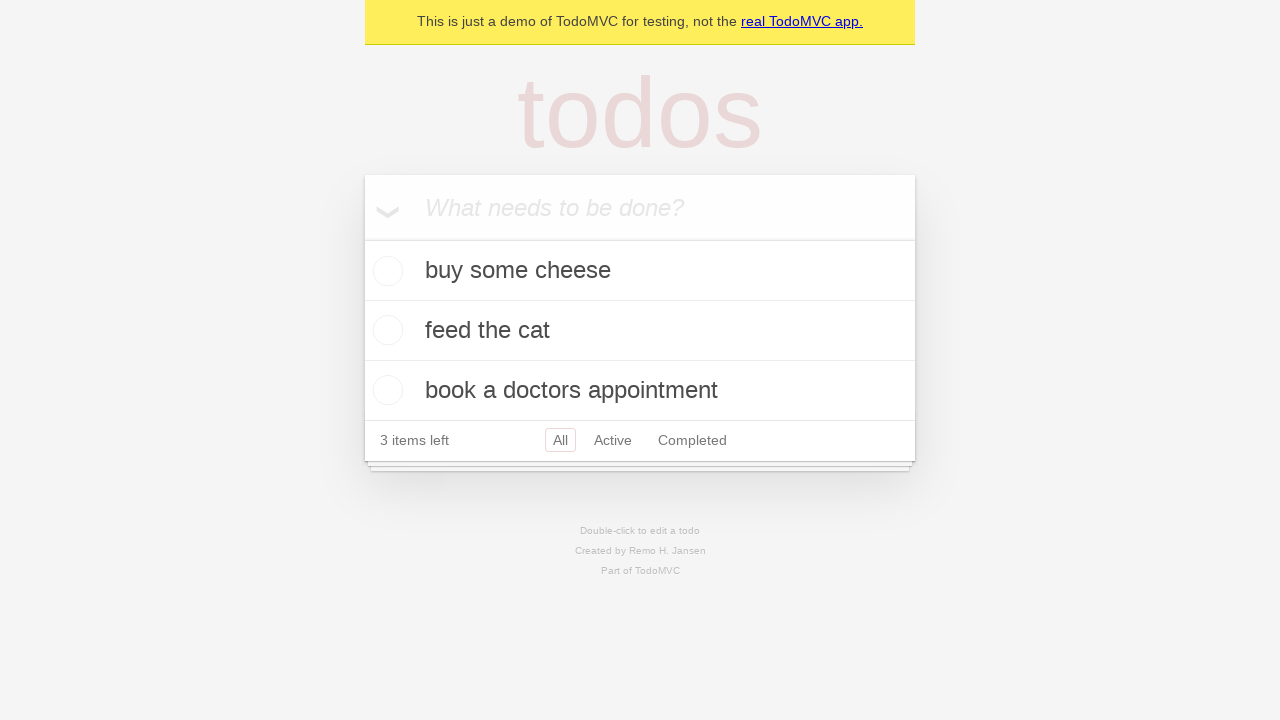

Double-clicked on second todo item to enter edit mode at (640, 331) on internal:testid=[data-testid="todo-item"s] >> nth=1
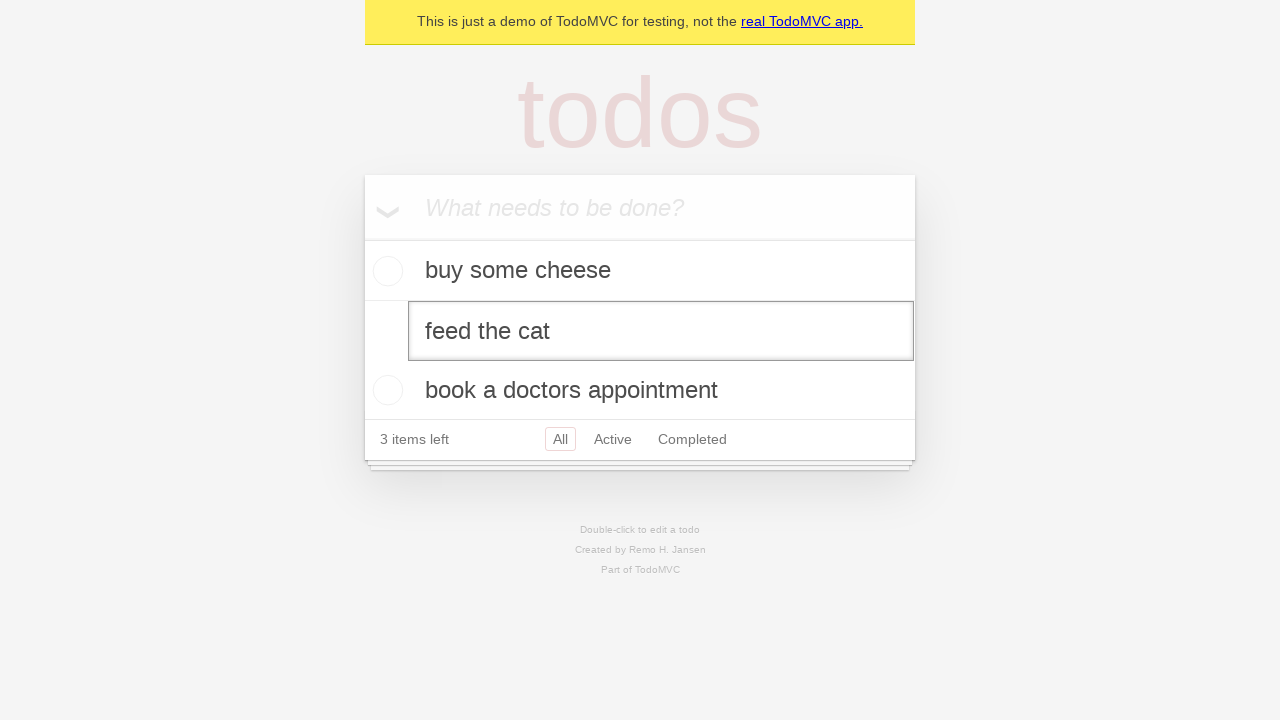

Changed todo text to 'buy some sausages' in edit field on internal:testid=[data-testid="todo-item"s] >> nth=1 >> internal:role=textbox[nam
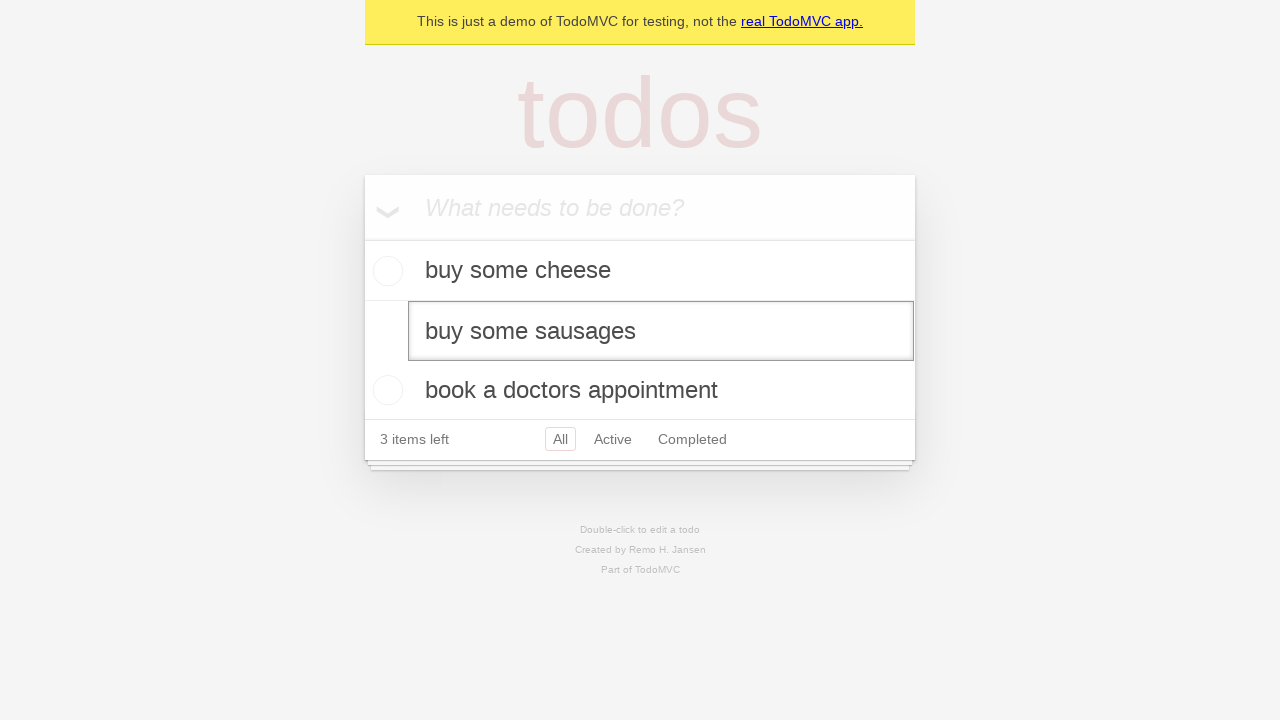

Triggered blur event on edit field to save changes
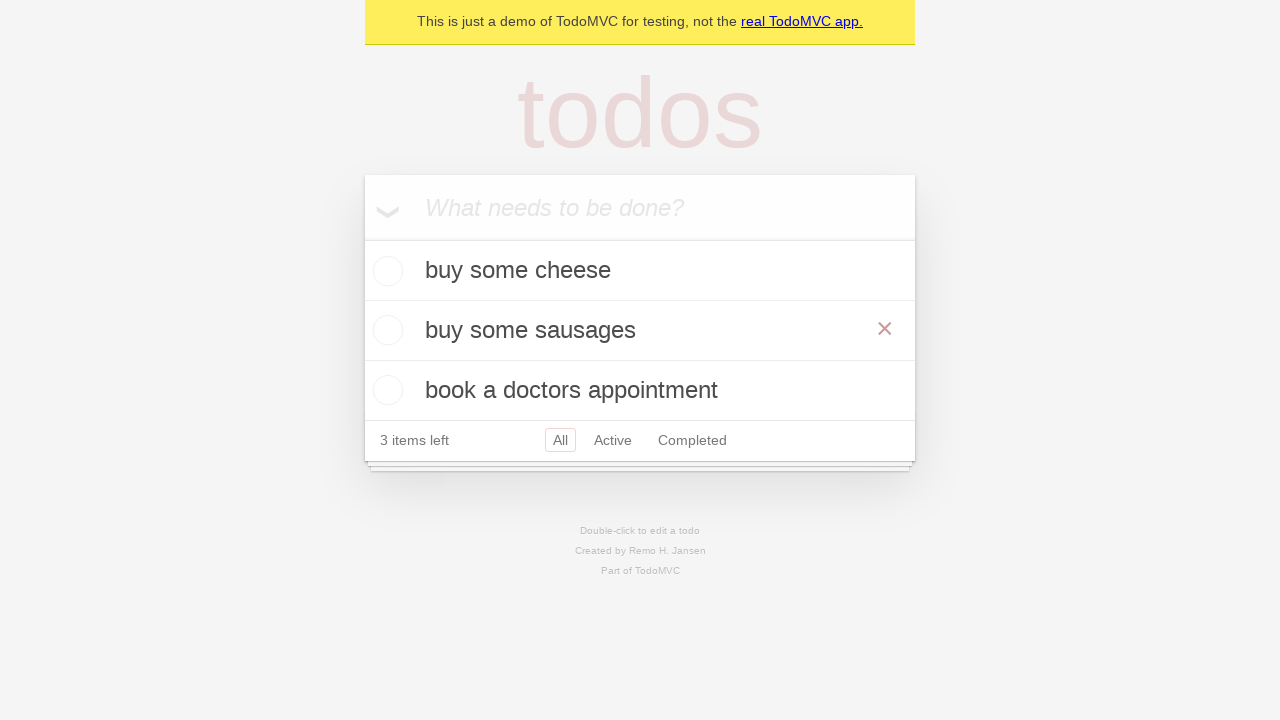

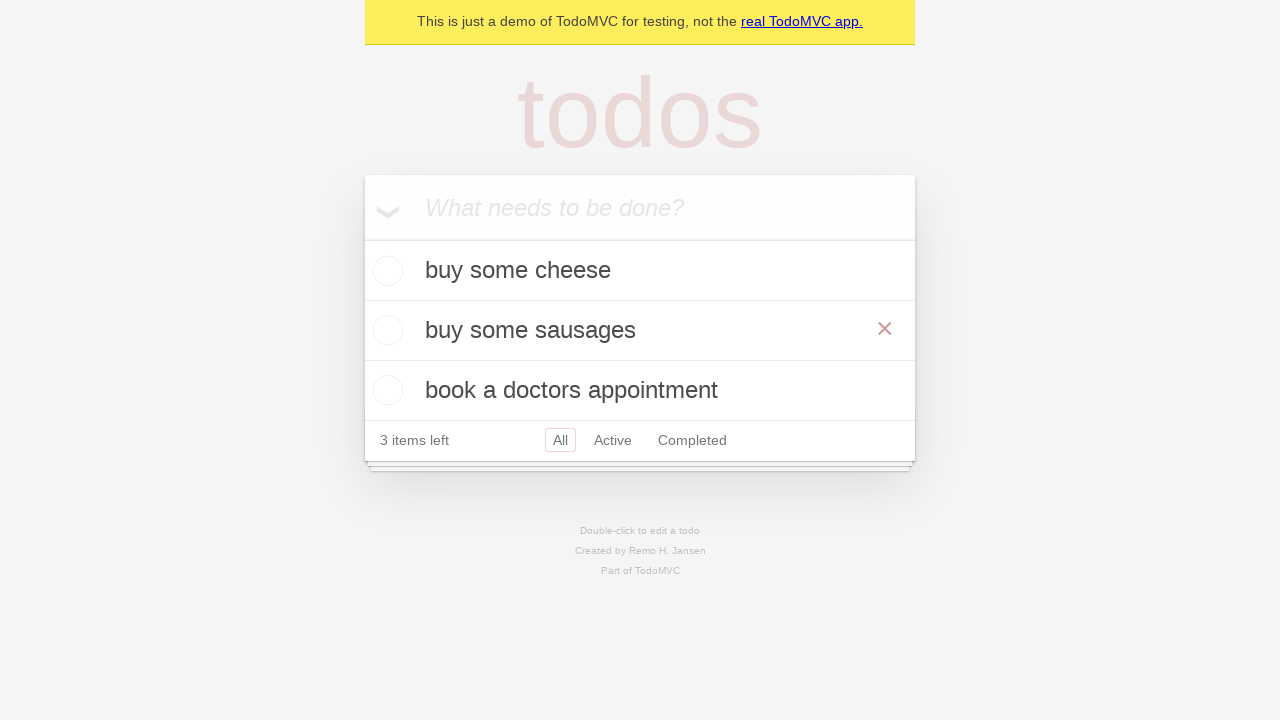